Tests registration form submission with all fields empty to validate required field errors

Starting URL: https://lk.rt.ru/

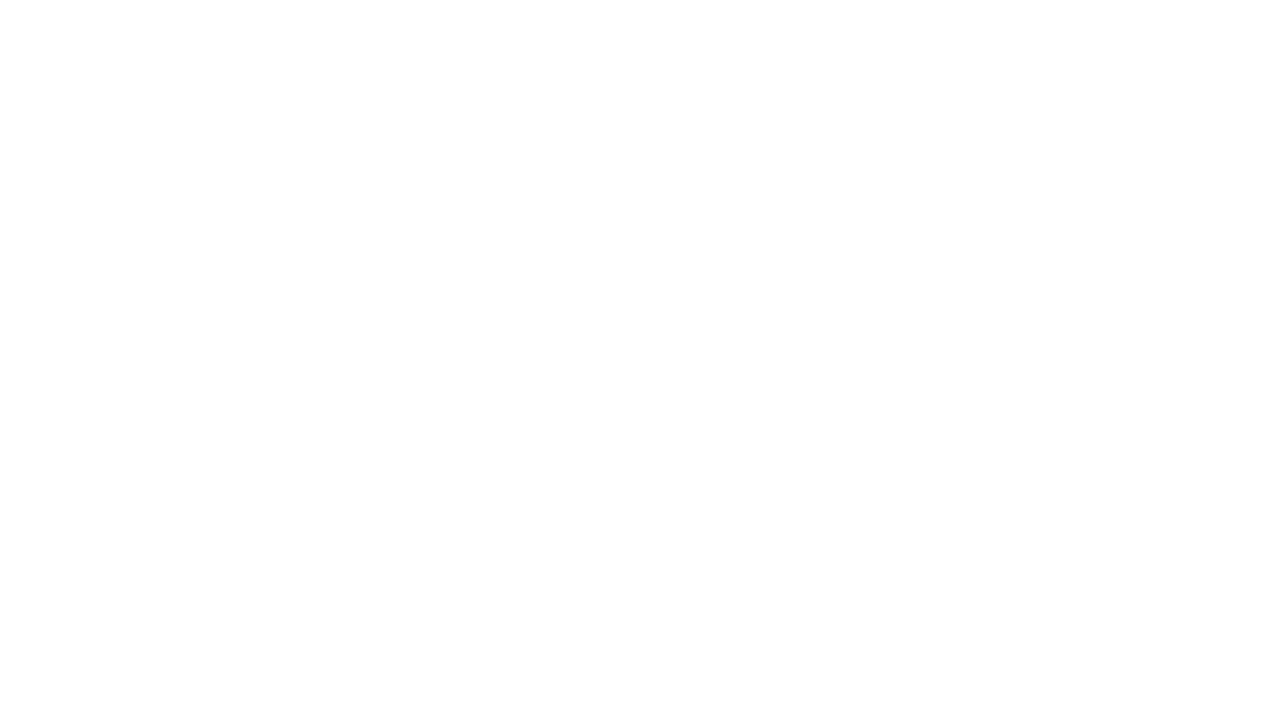

Clicked standard auth button at (960, 393) on #standard_auth_btn
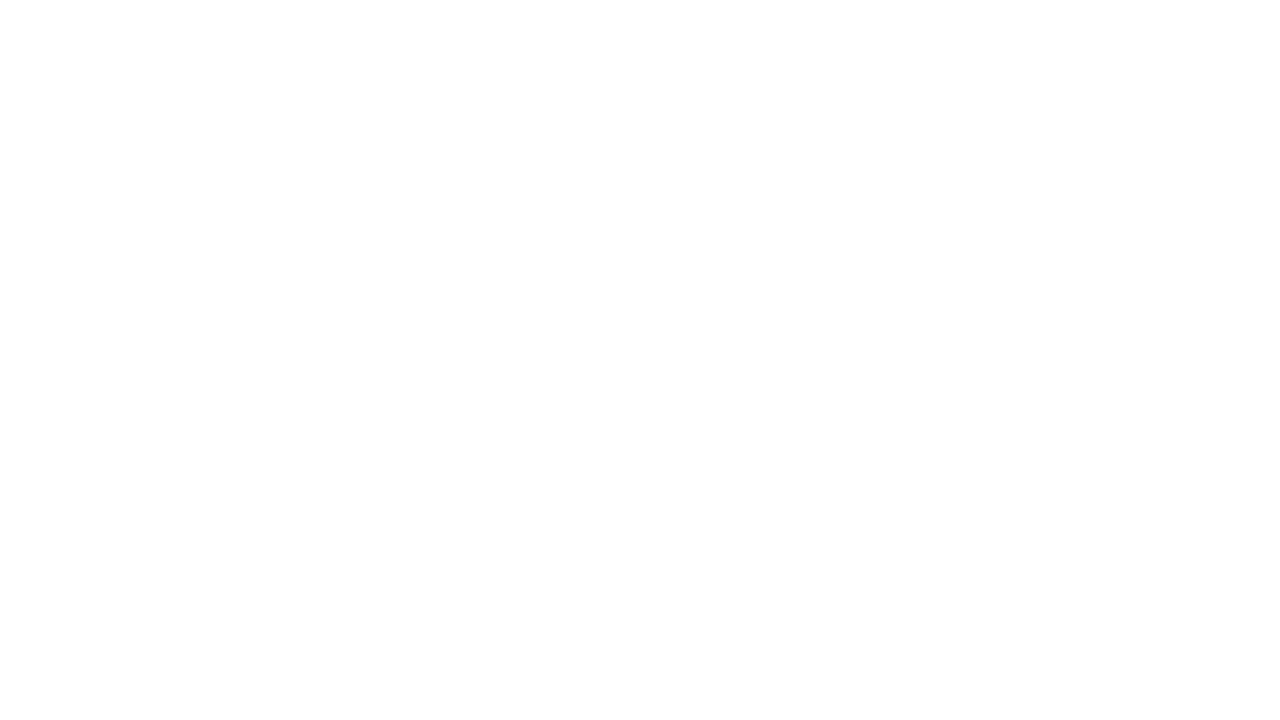

Clicked register button at (1010, 710) on #kc-register
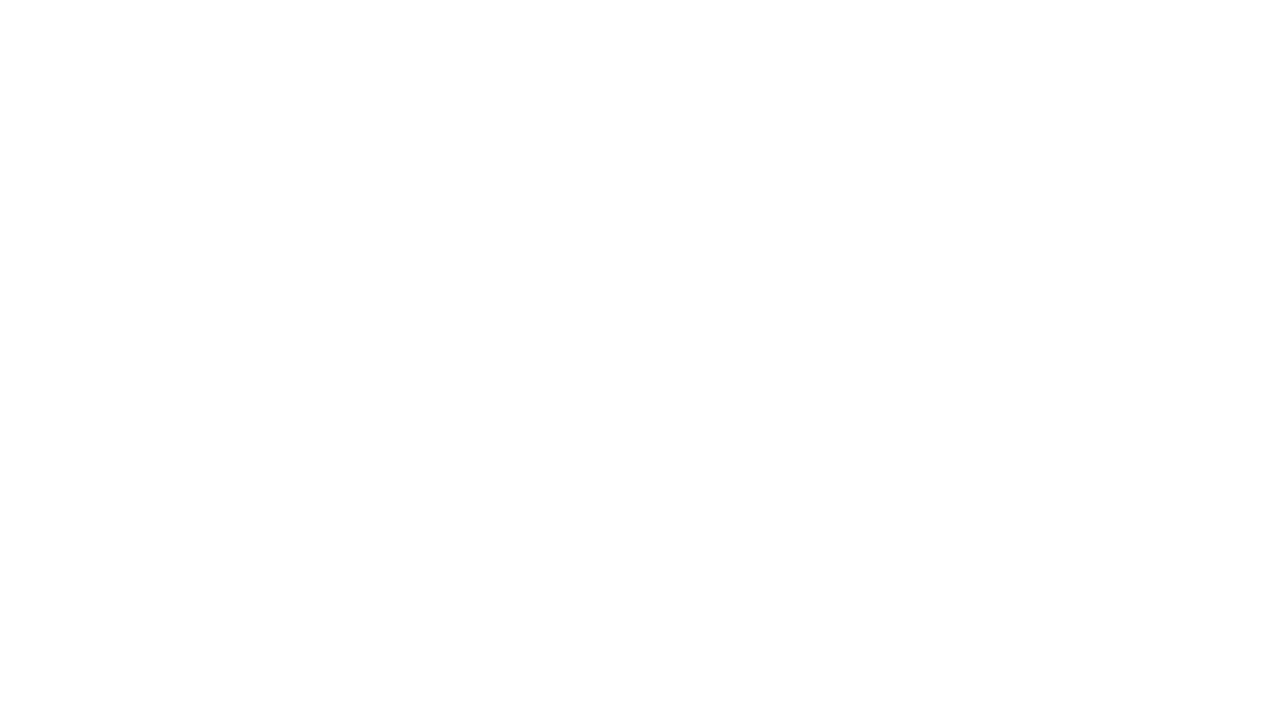

Clicked register button without filling any fields to trigger required field validation at (960, 599) on button[name='register']
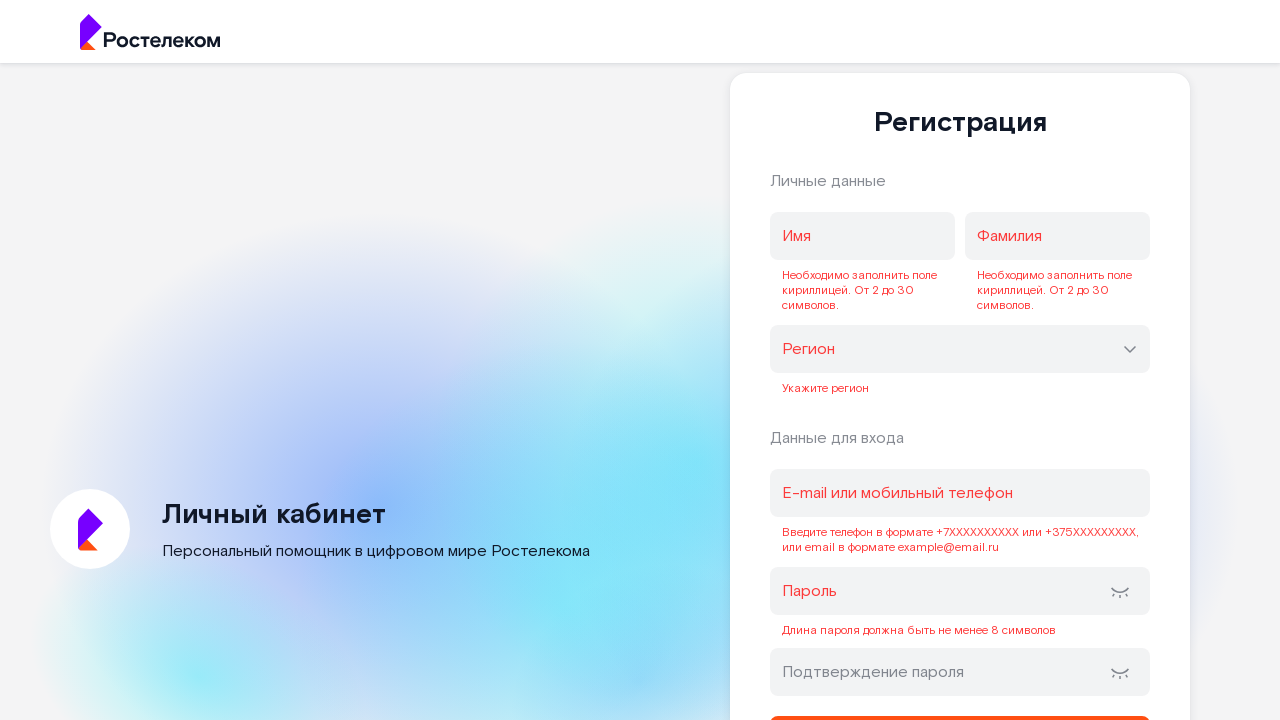

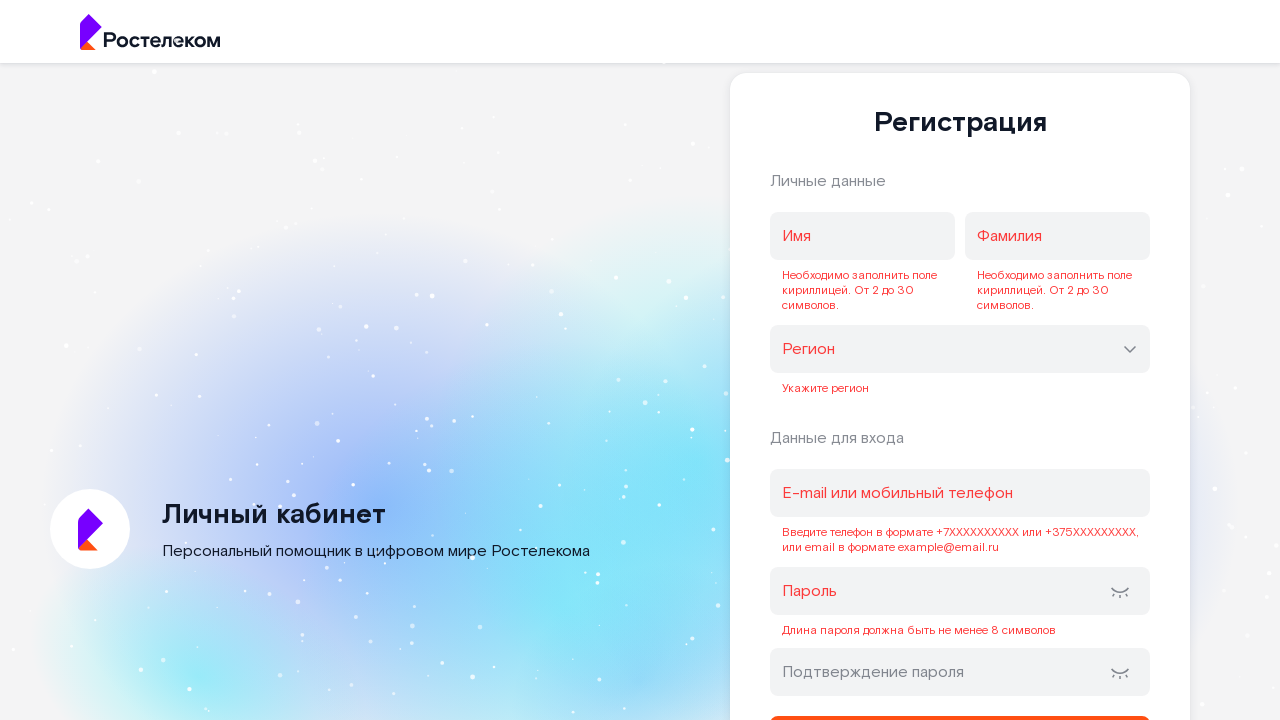